Tests JavaScript alert handling by clicking a button that triggers an alert, then accepting the alert dialog.

Starting URL: https://demoqa.com/alerts

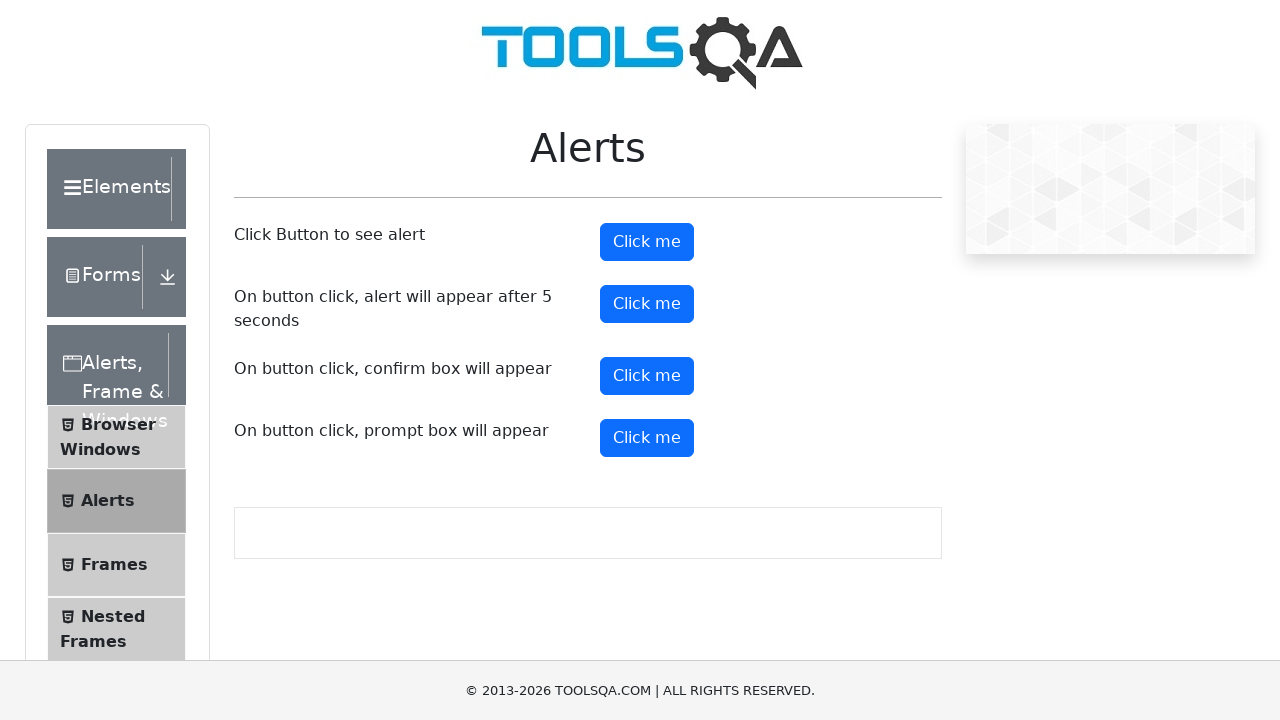

Clicked alert button to trigger JavaScript alert at (647, 242) on #alertButton
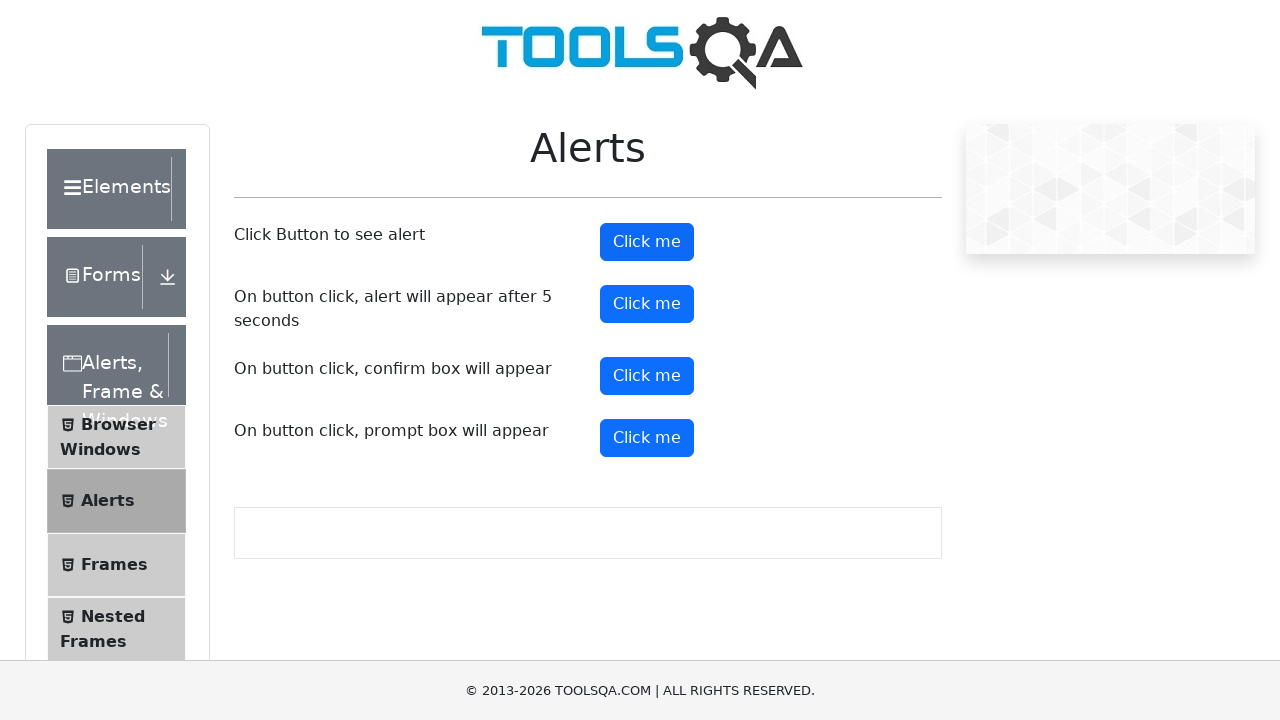

Set up dialog handler to accept alerts
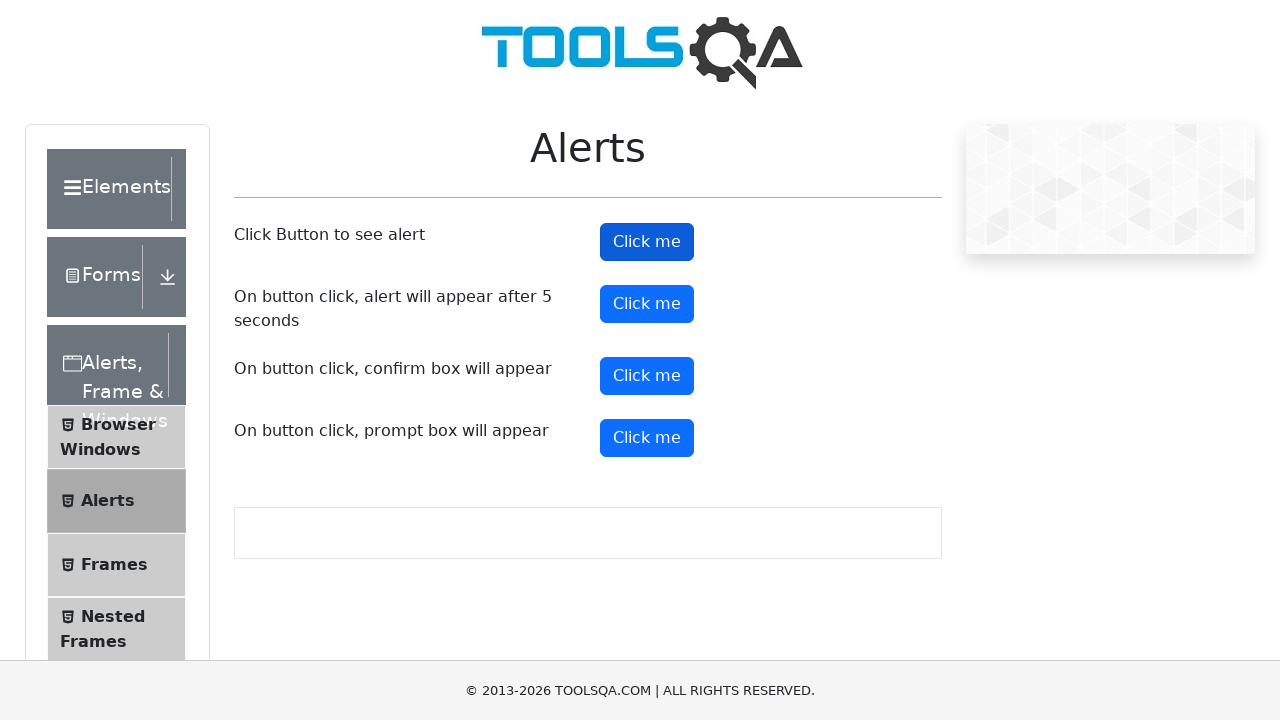

Registered custom alert handler with message logging
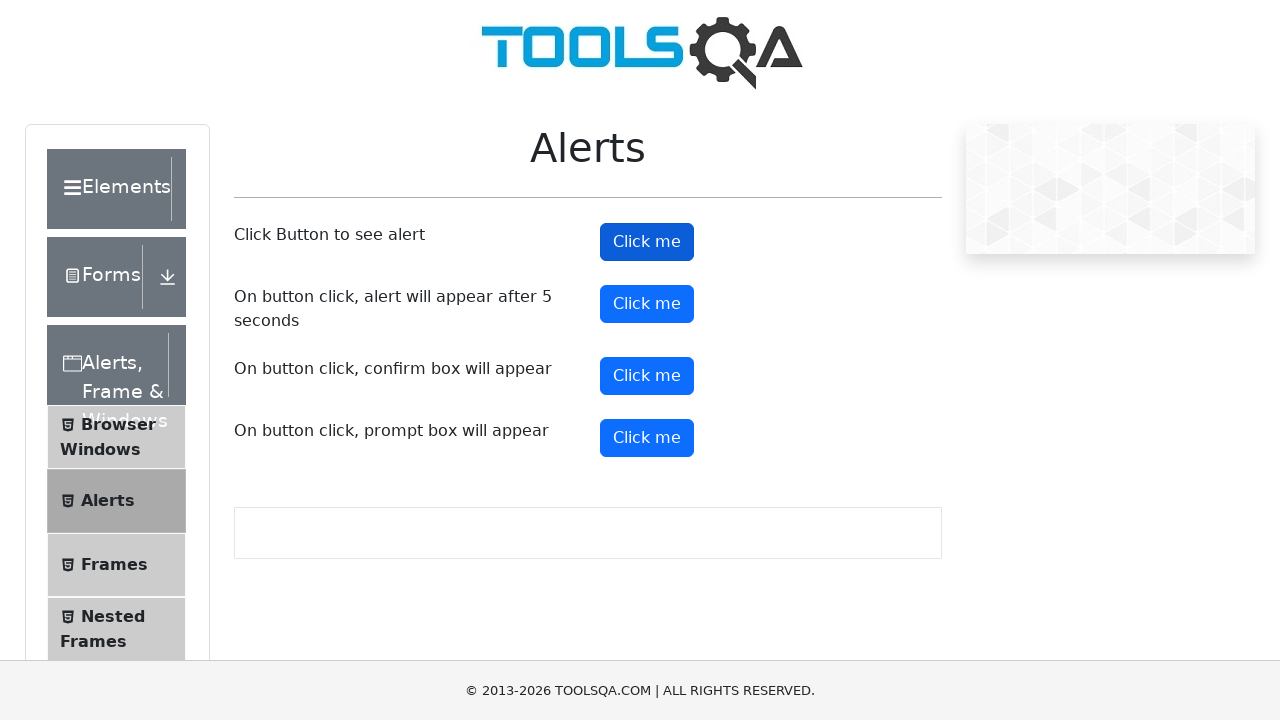

Clicked alert button again with custom handler active at (647, 242) on #alertButton
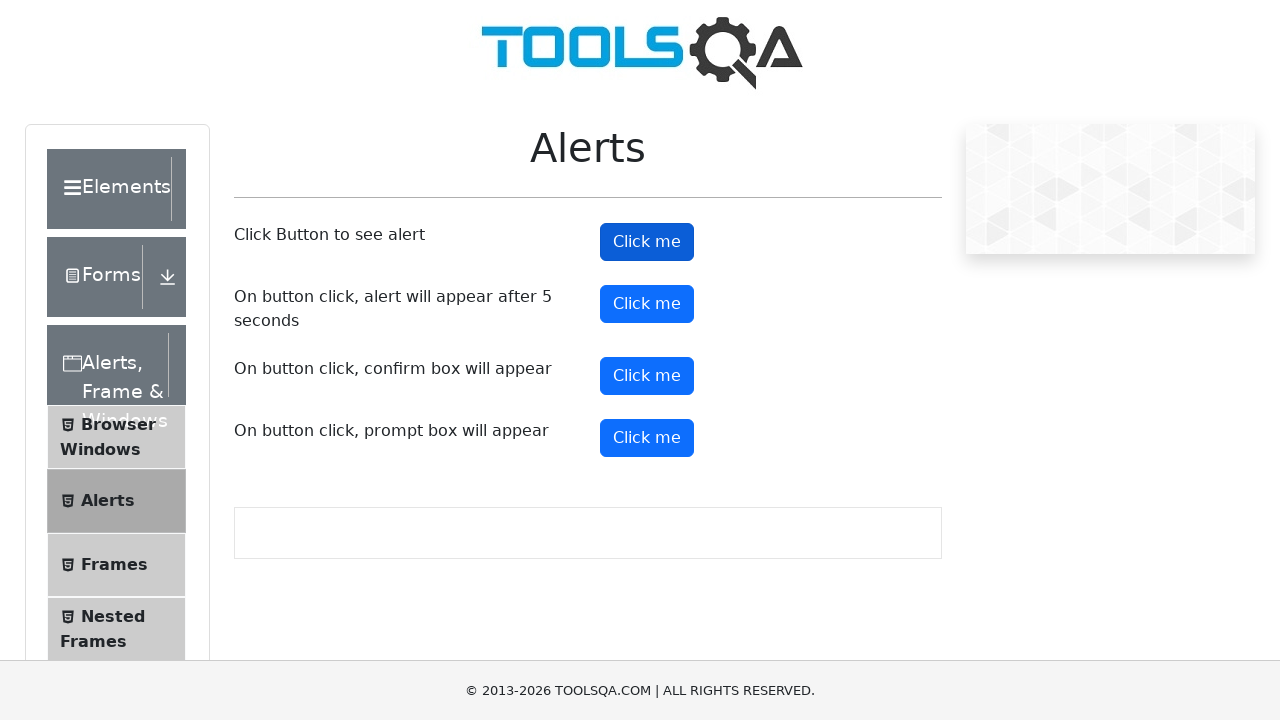

Waited for alert to be processed and accepted
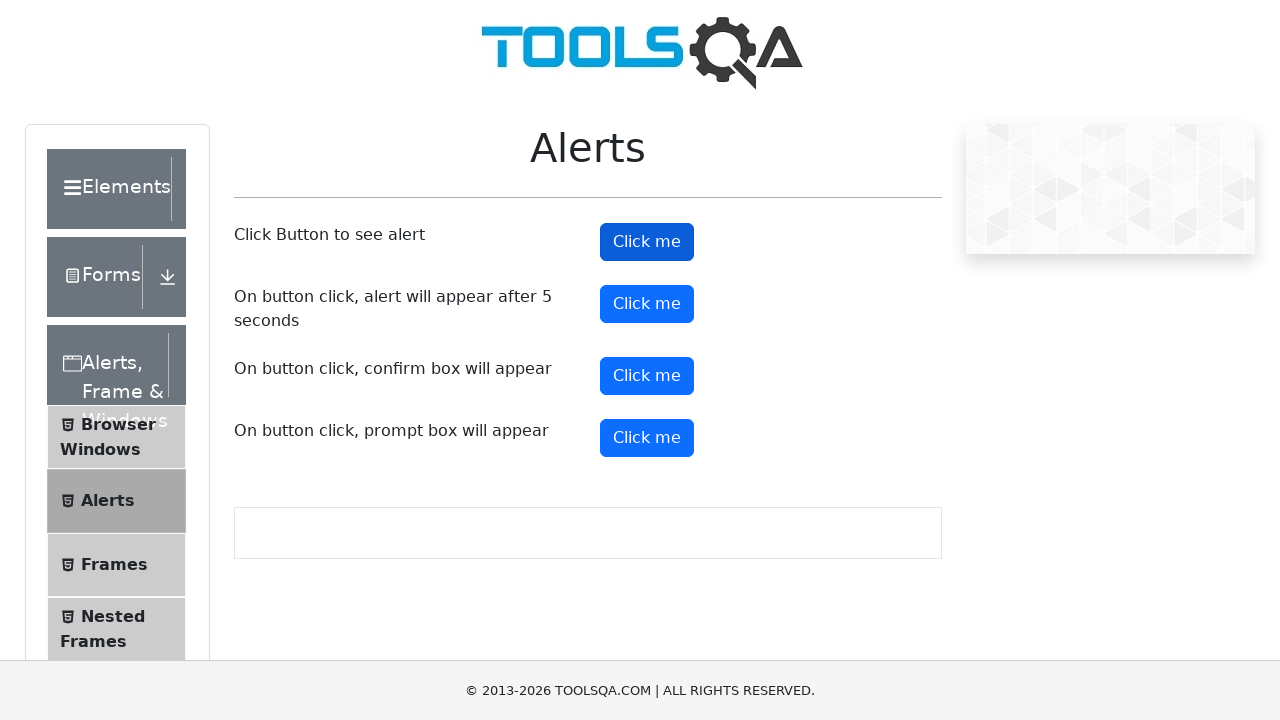

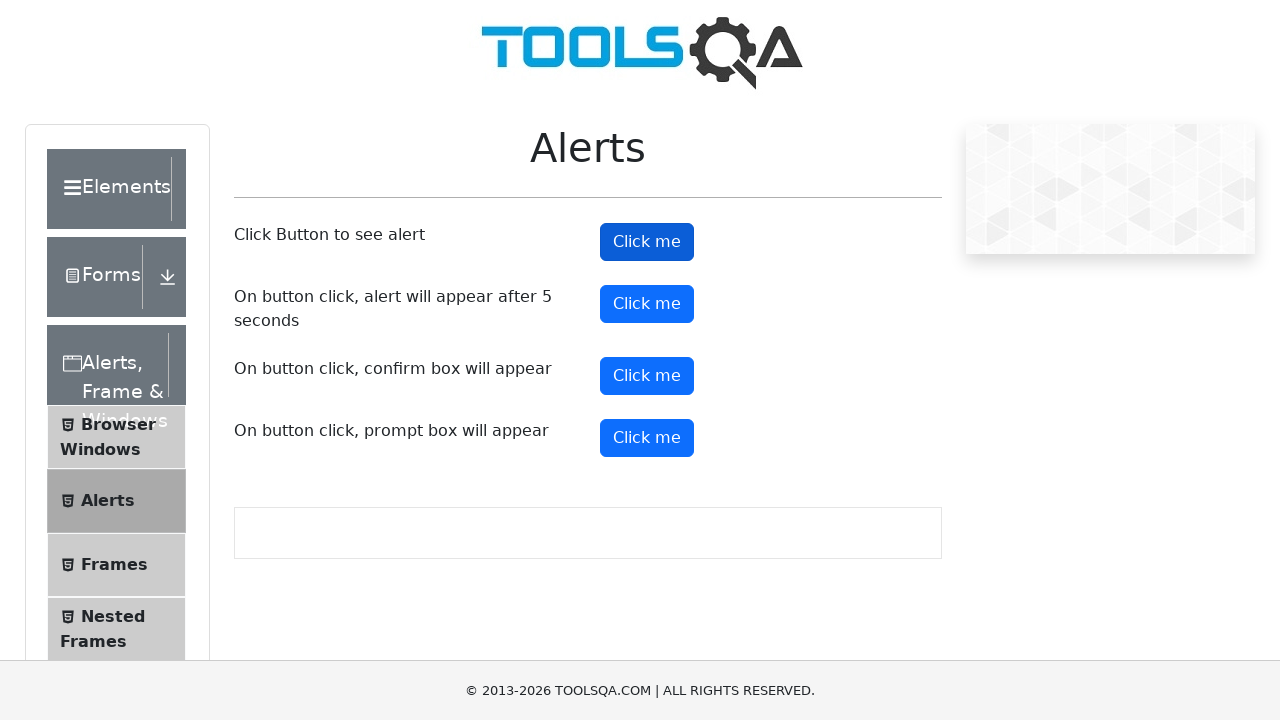